Tests form validation by submitting with an invalid mobile number (too short) to verify that phone number validation works correctly.

Starting URL: https://demoqa.com/automation-practice-form

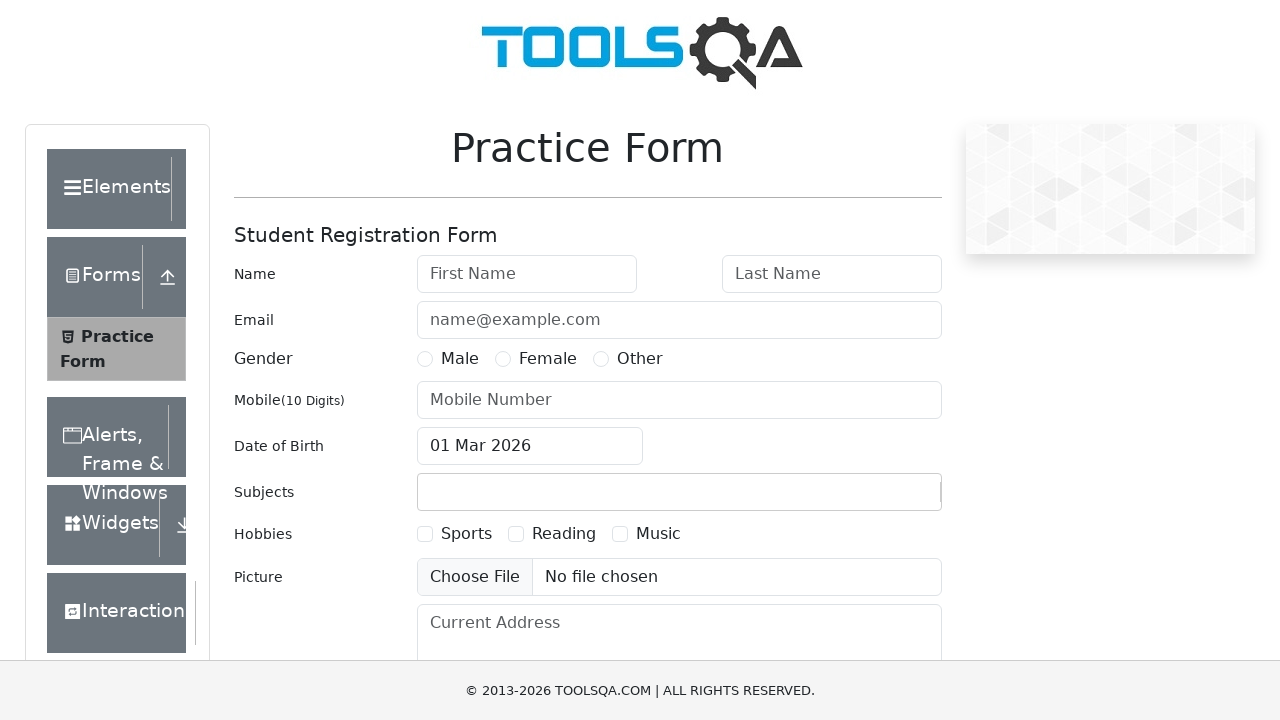

Waited for form to load - first name field is visible
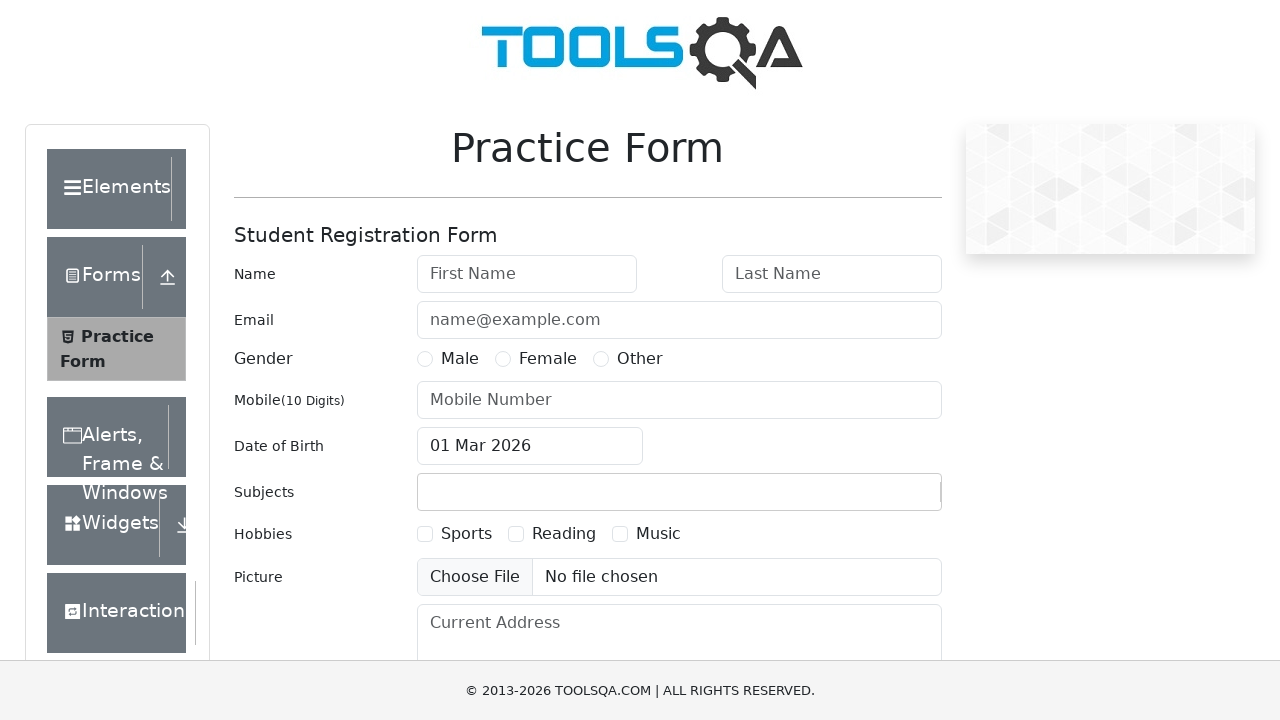

Filled first name field with 'John' on #firstName
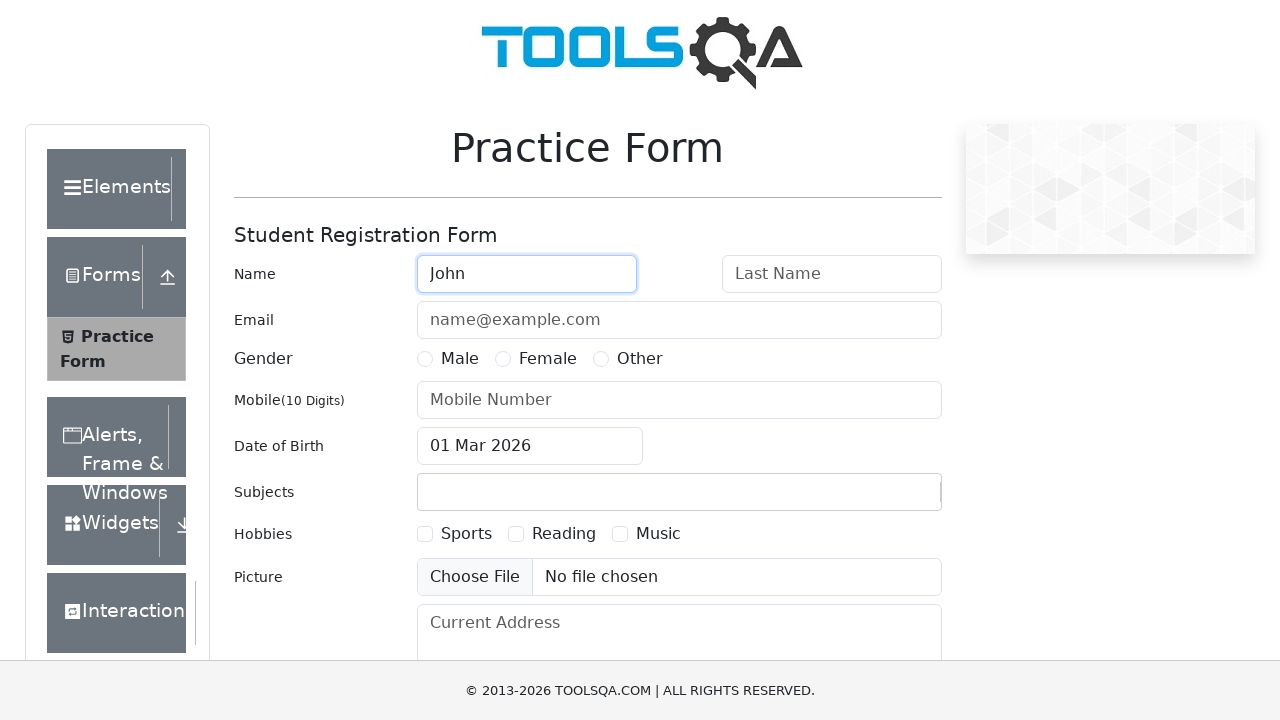

Filled last name field with 'Doe' on #lastName
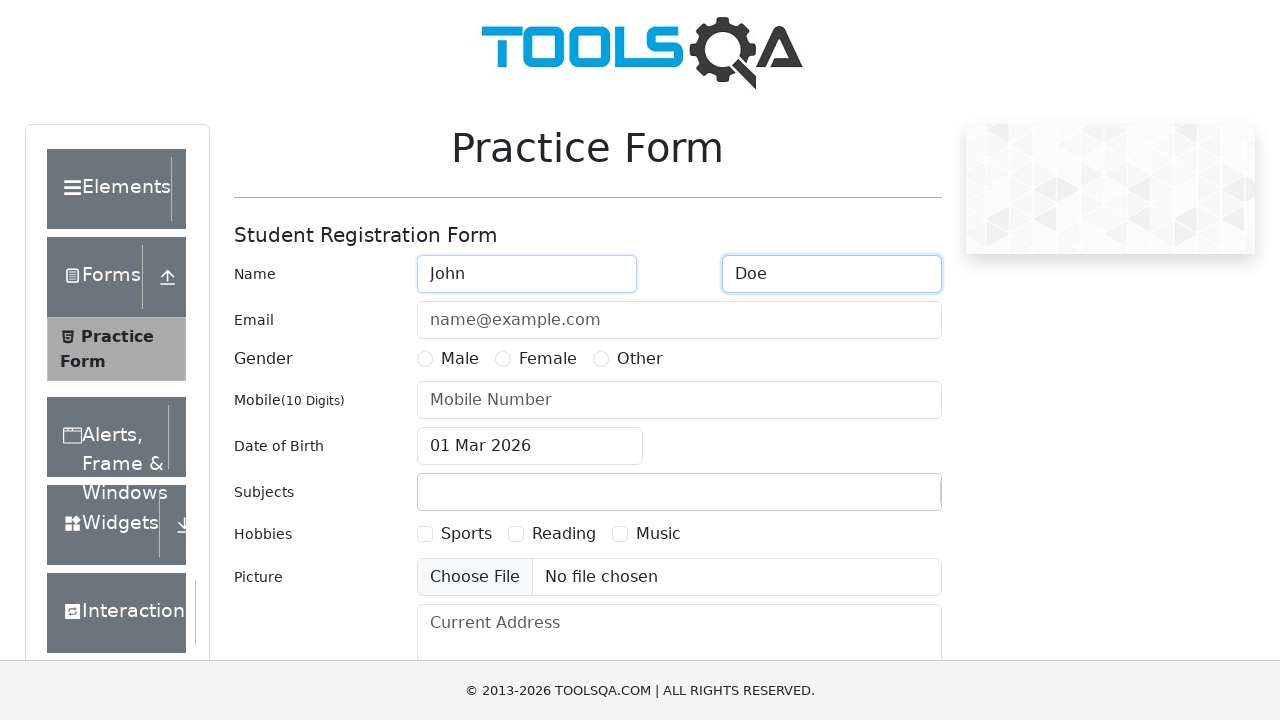

Filled email field with 'john.doe@example.com' on #userEmail
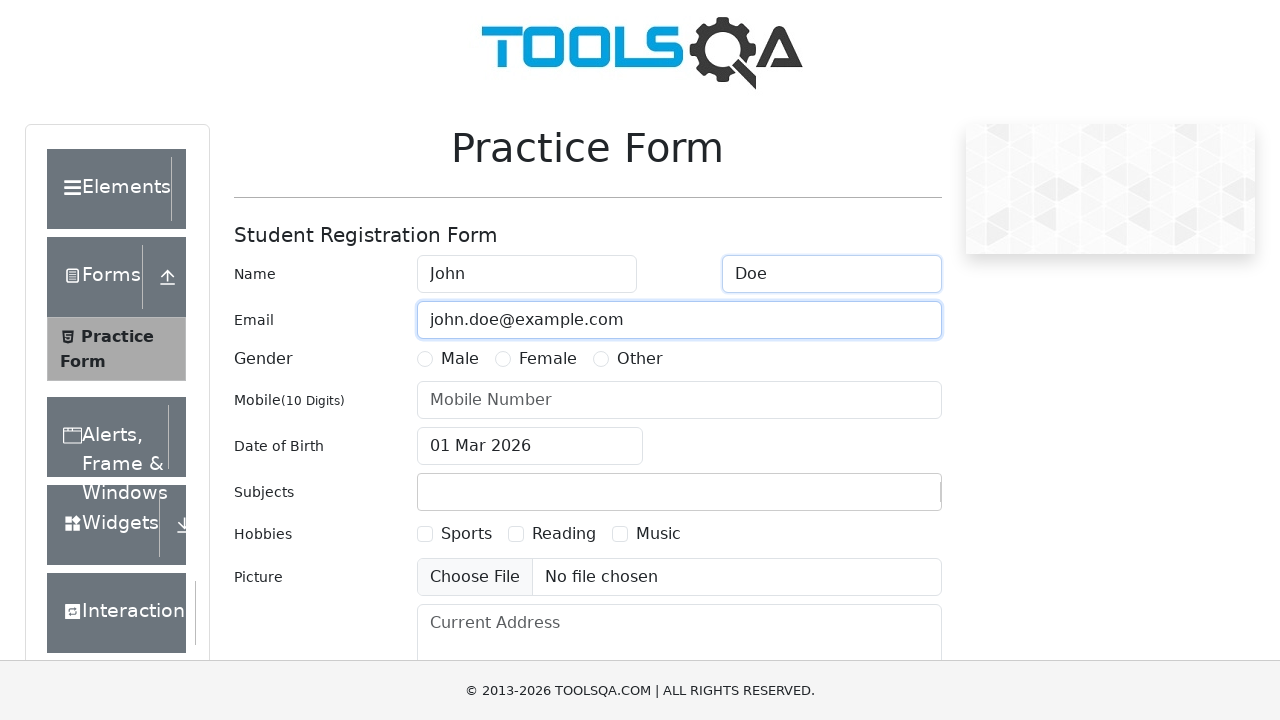

Selected gender radio button at (460, 359) on label[for='gender-radio-1']
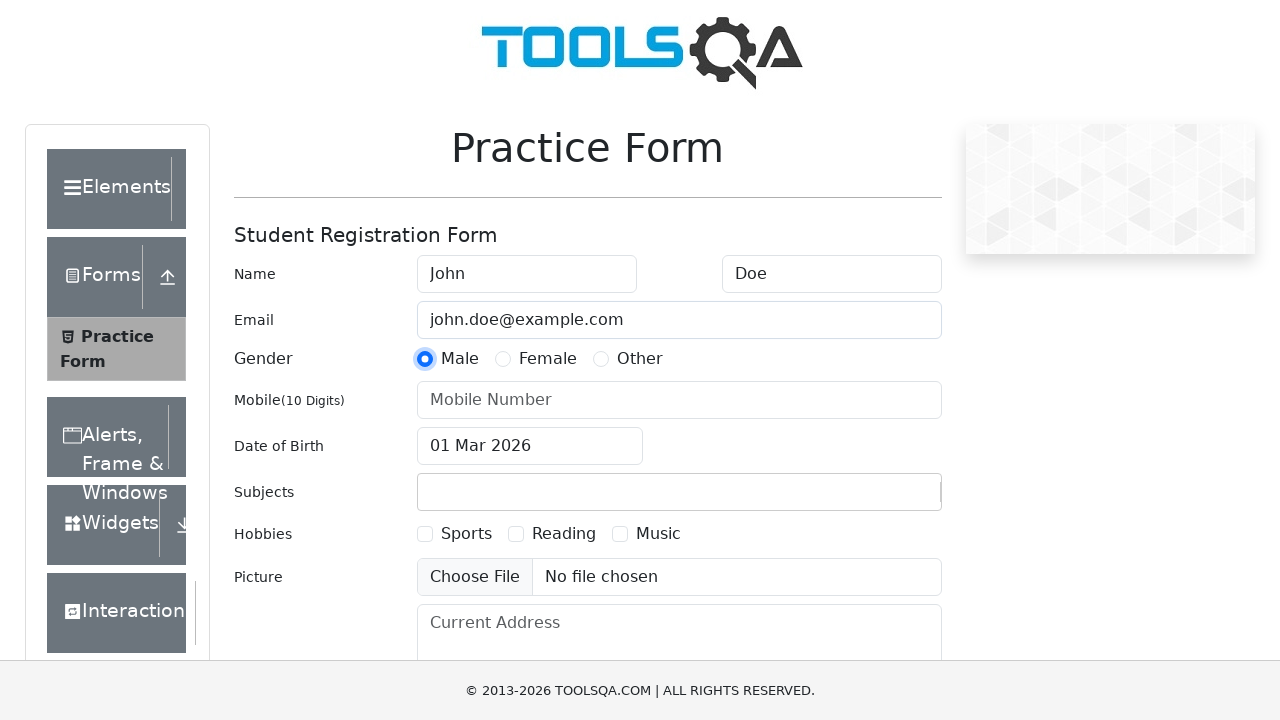

Filled mobile number field with invalid short number '12345' to test validation on #userNumber
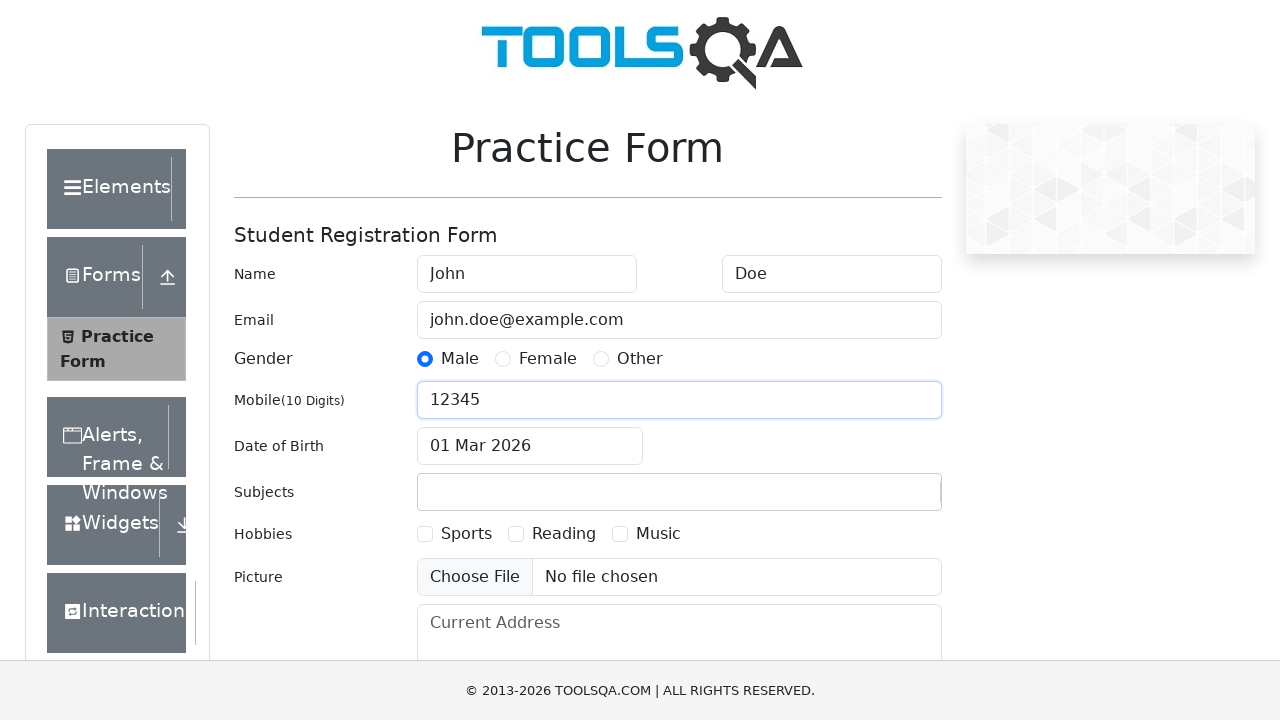

Clicked date of birth input field at (530, 446) on #dateOfBirthInput
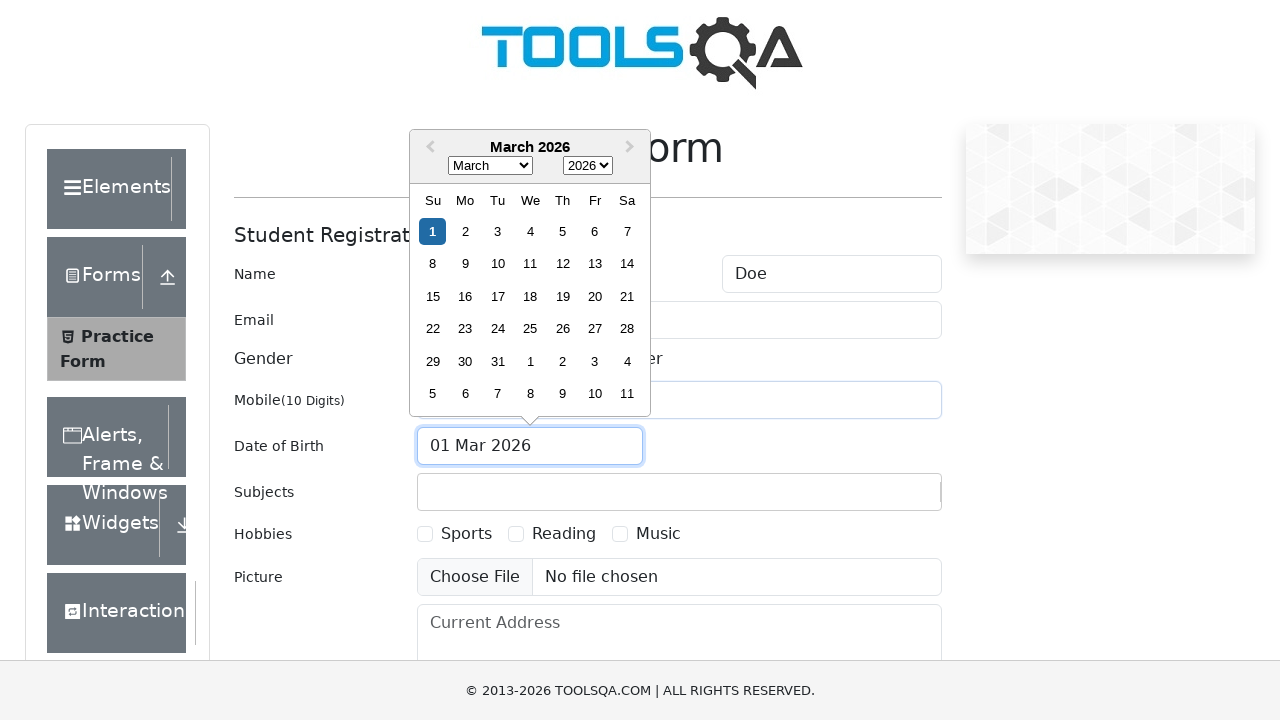

Selected all text in date field
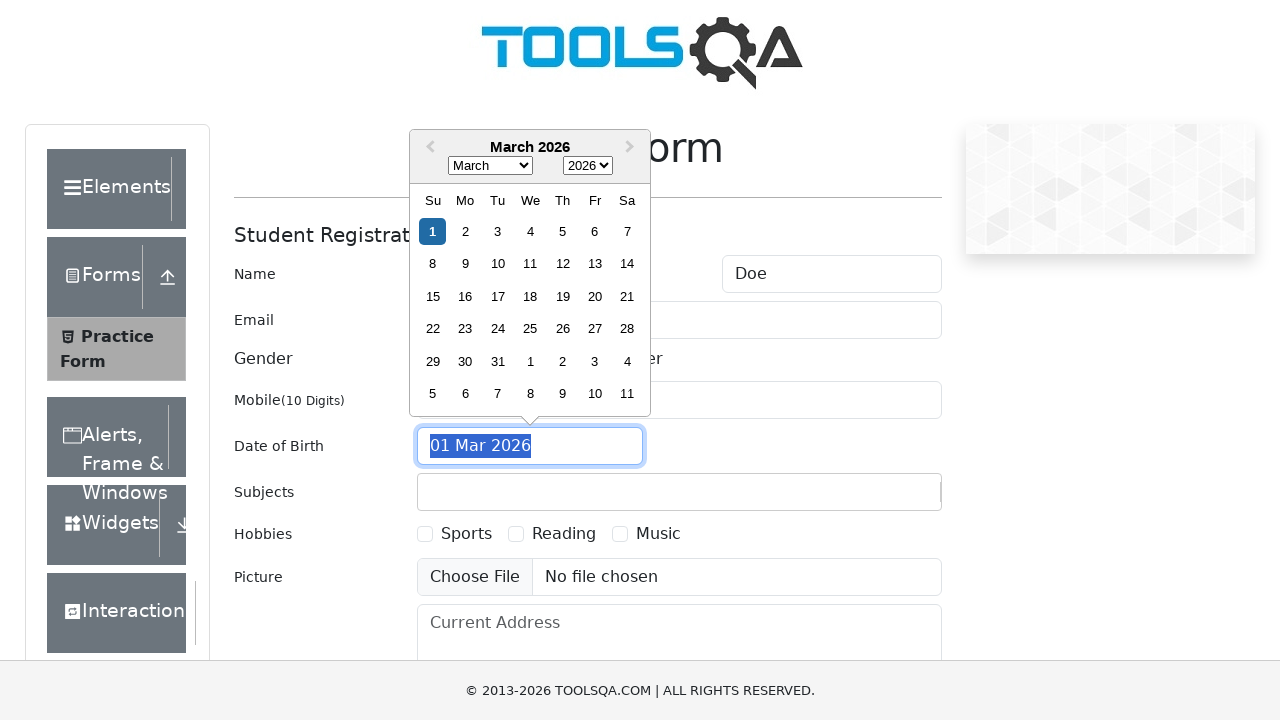

Typed date of birth '15 May 1995'
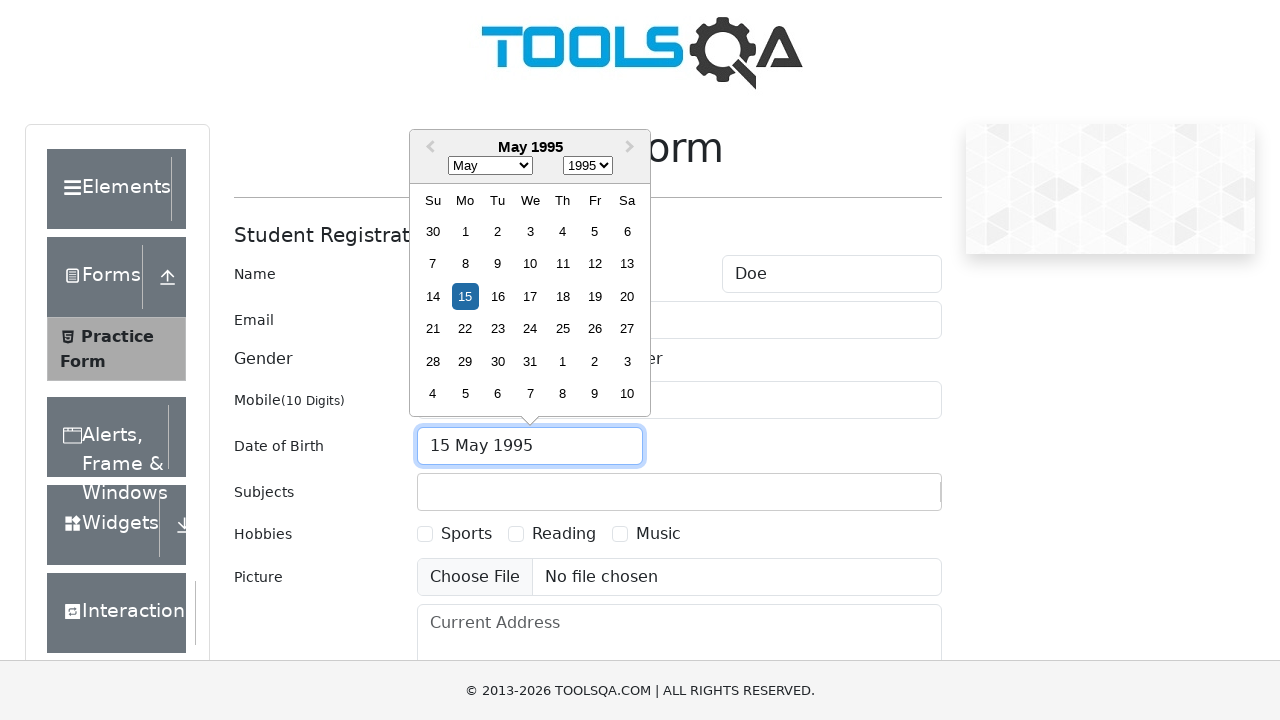

Confirmed date of birth entry by pressing Enter
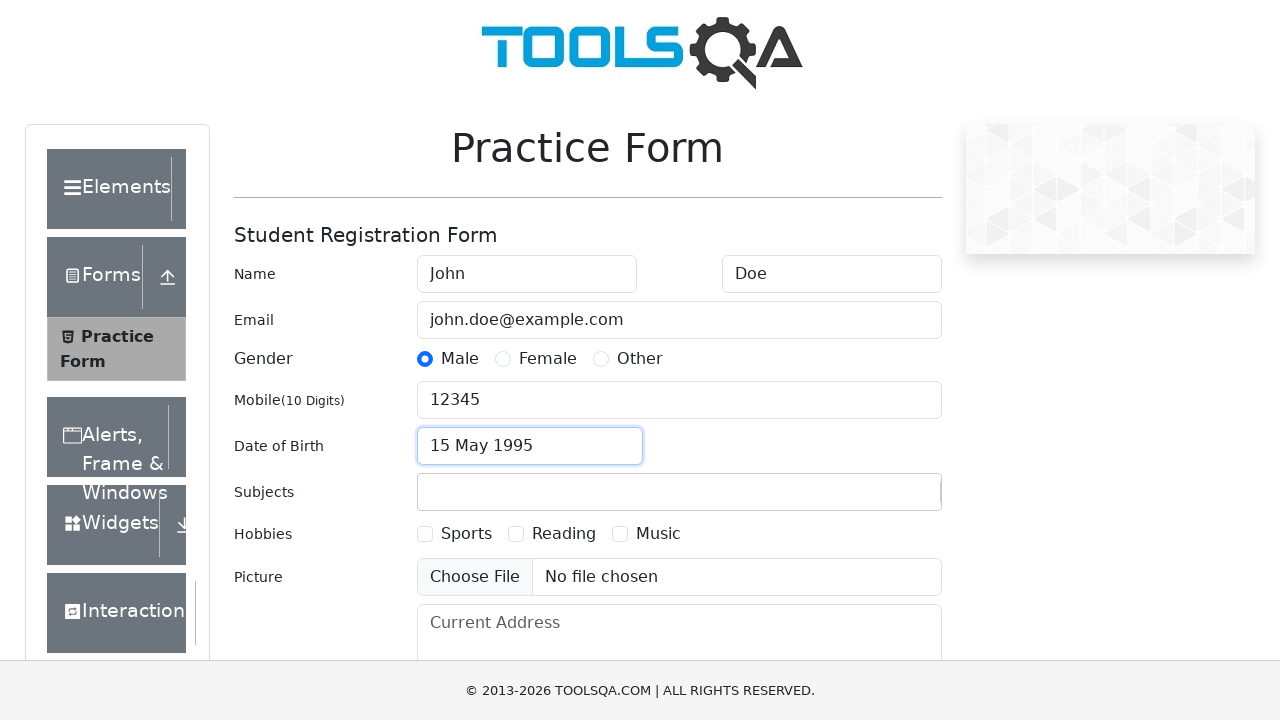

Filled subjects field with 'Maths' on #subjectsInput
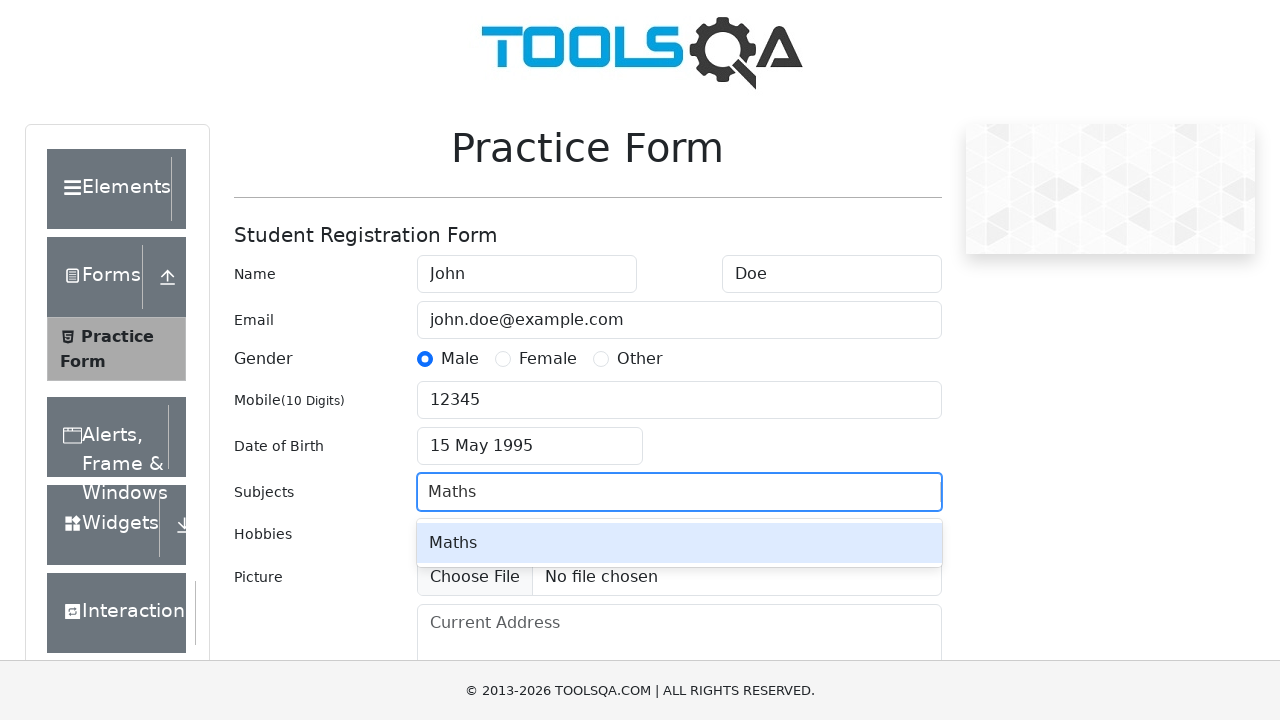

Confirmed subject selection by pressing Enter
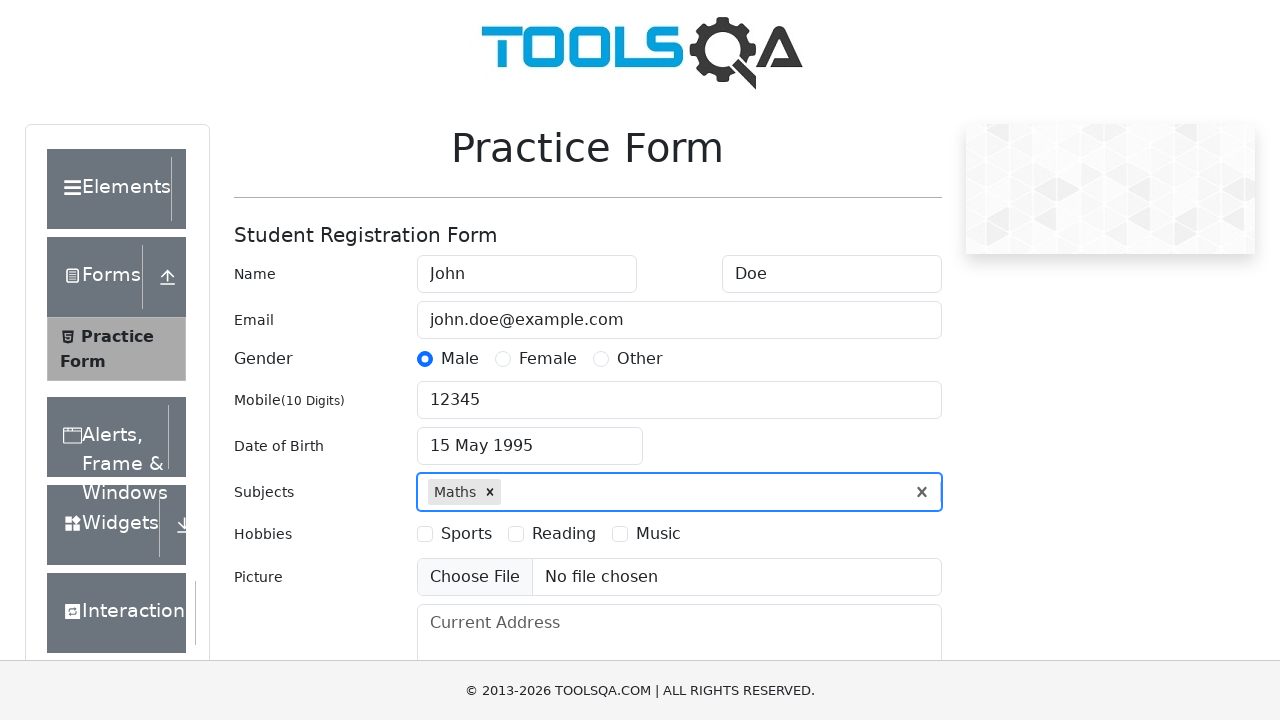

Selected hobbies checkbox at (466, 534) on label[for='hobbies-checkbox-1']
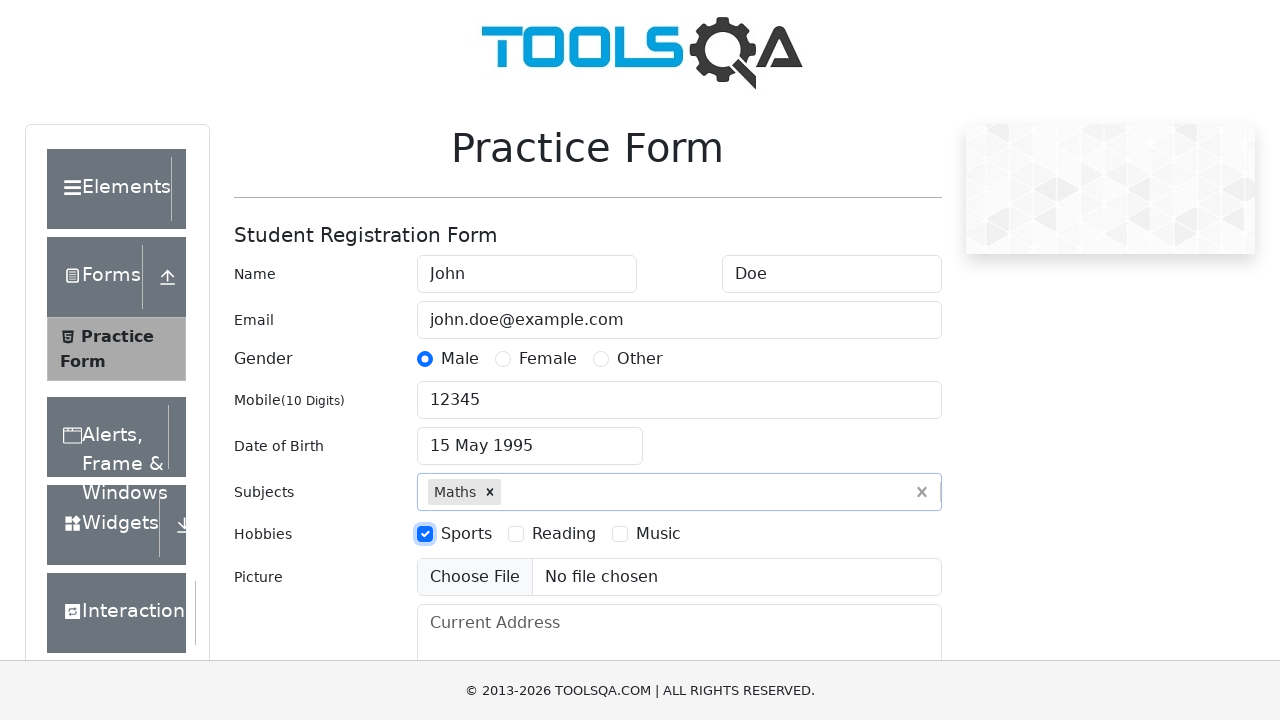

Filled current address field with '123 Main St' on #currentAddress
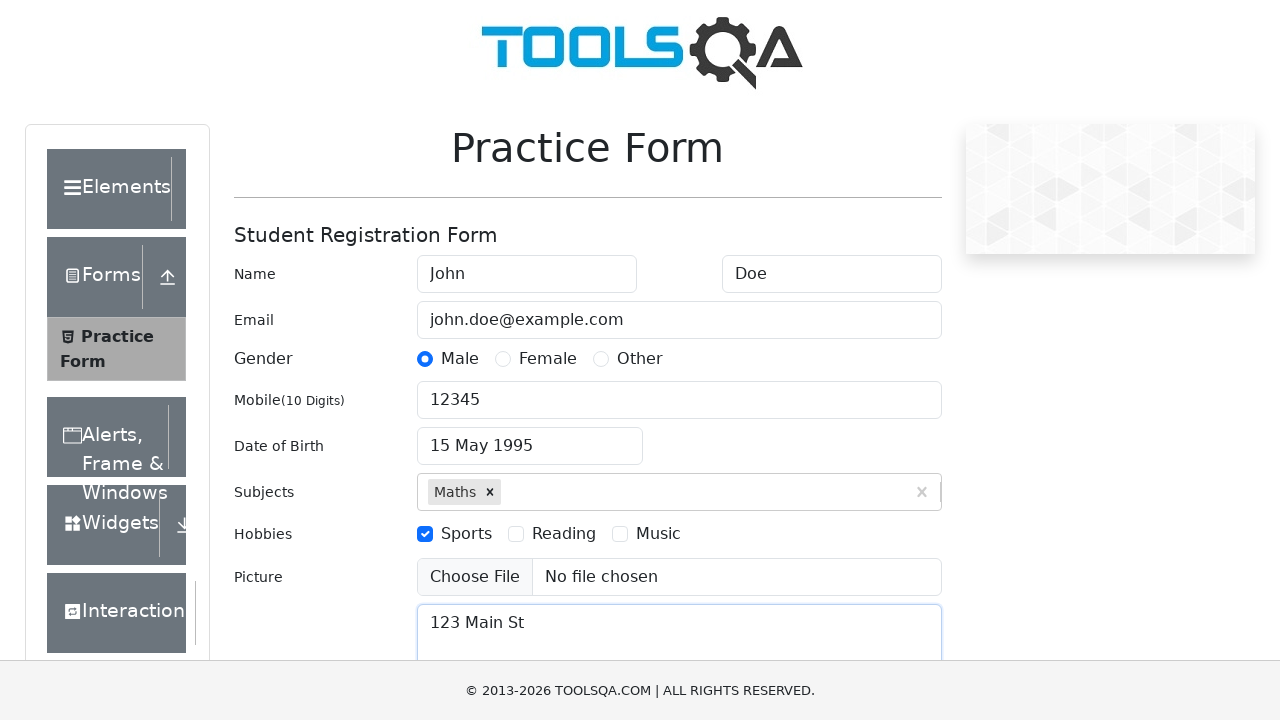

Clicked state dropdown at (527, 437) on #state
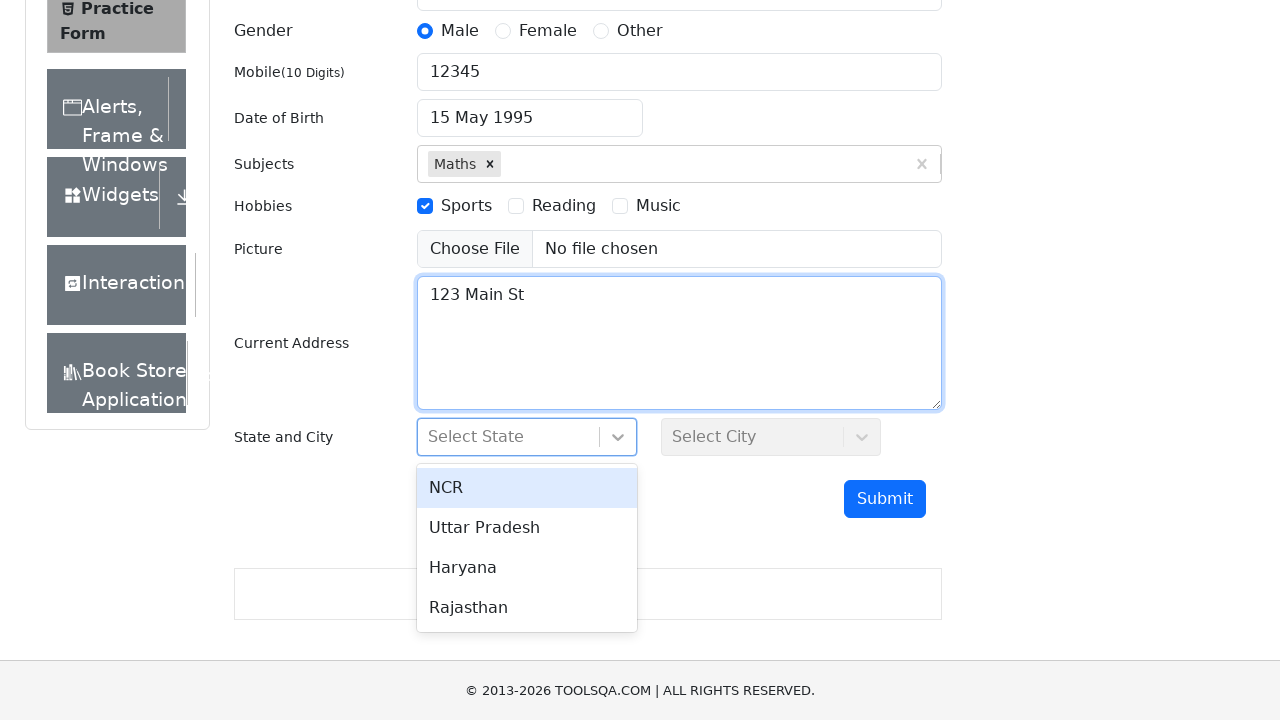

Filled state field with 'NCR' on #react-select-3-input
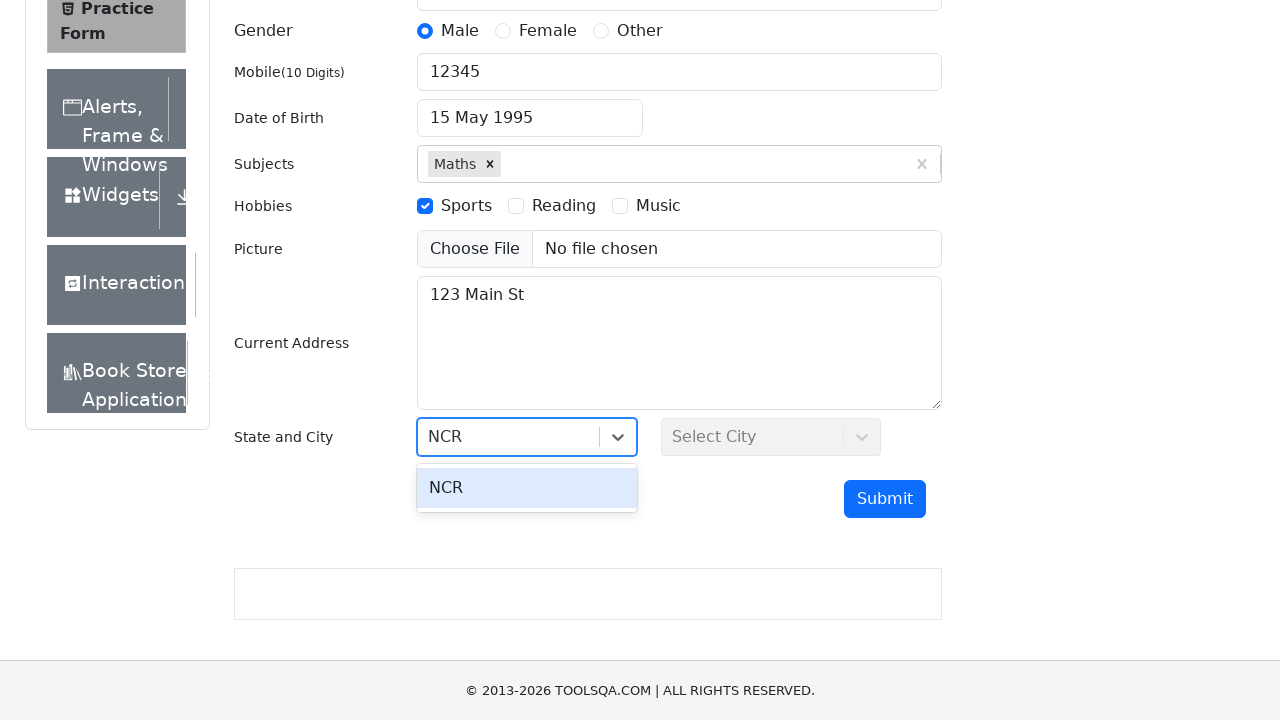

Confirmed state selection by pressing Enter
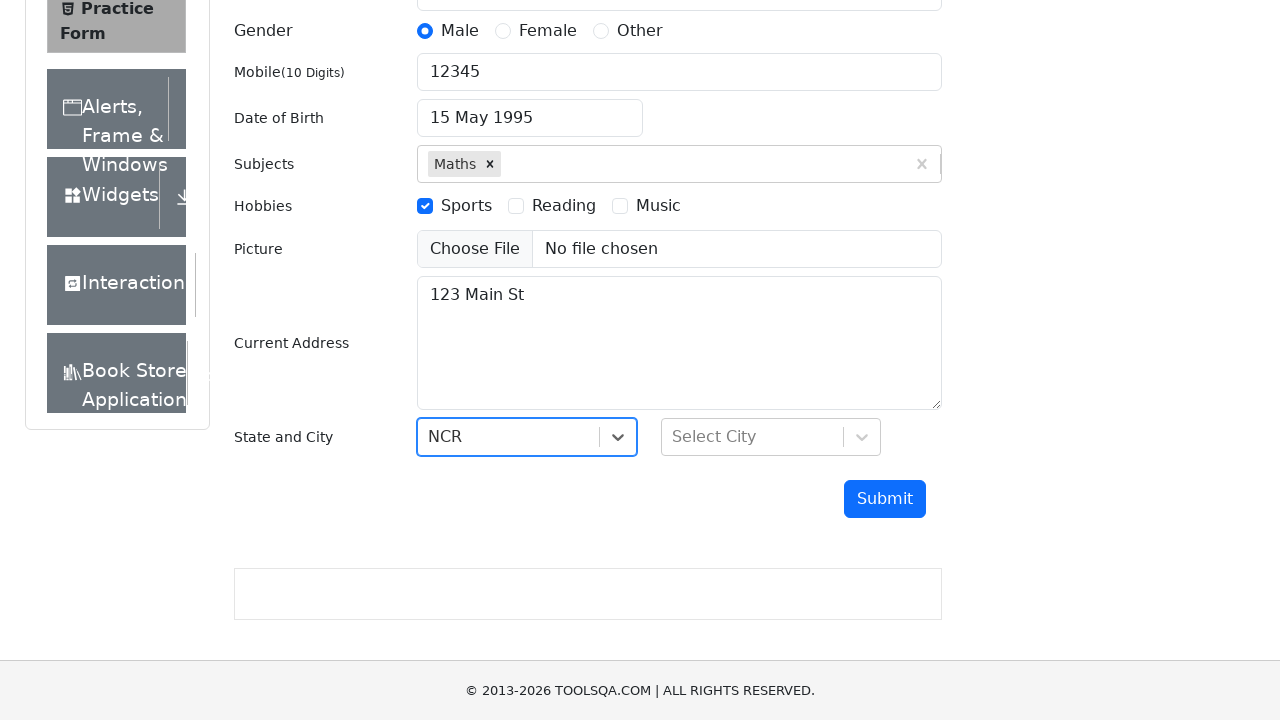

Clicked city dropdown at (771, 437) on #city
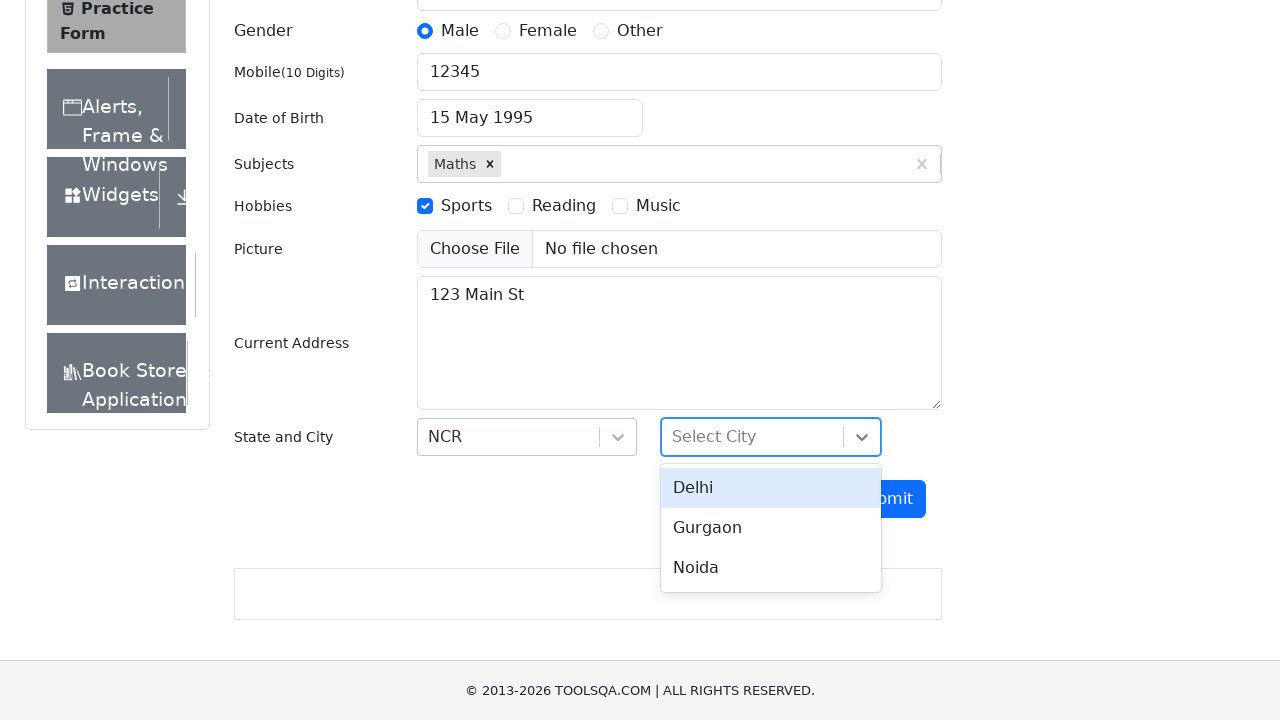

Filled city field with 'Delhi' on #react-select-4-input
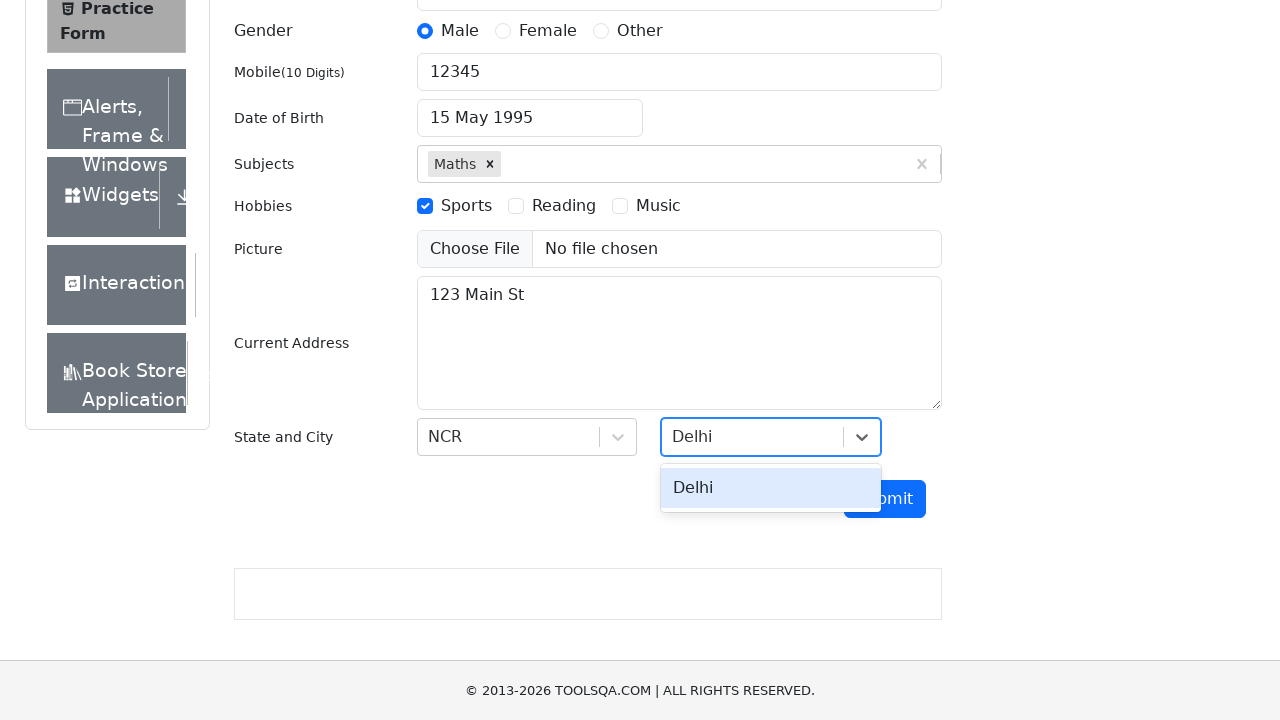

Confirmed city selection by pressing Enter
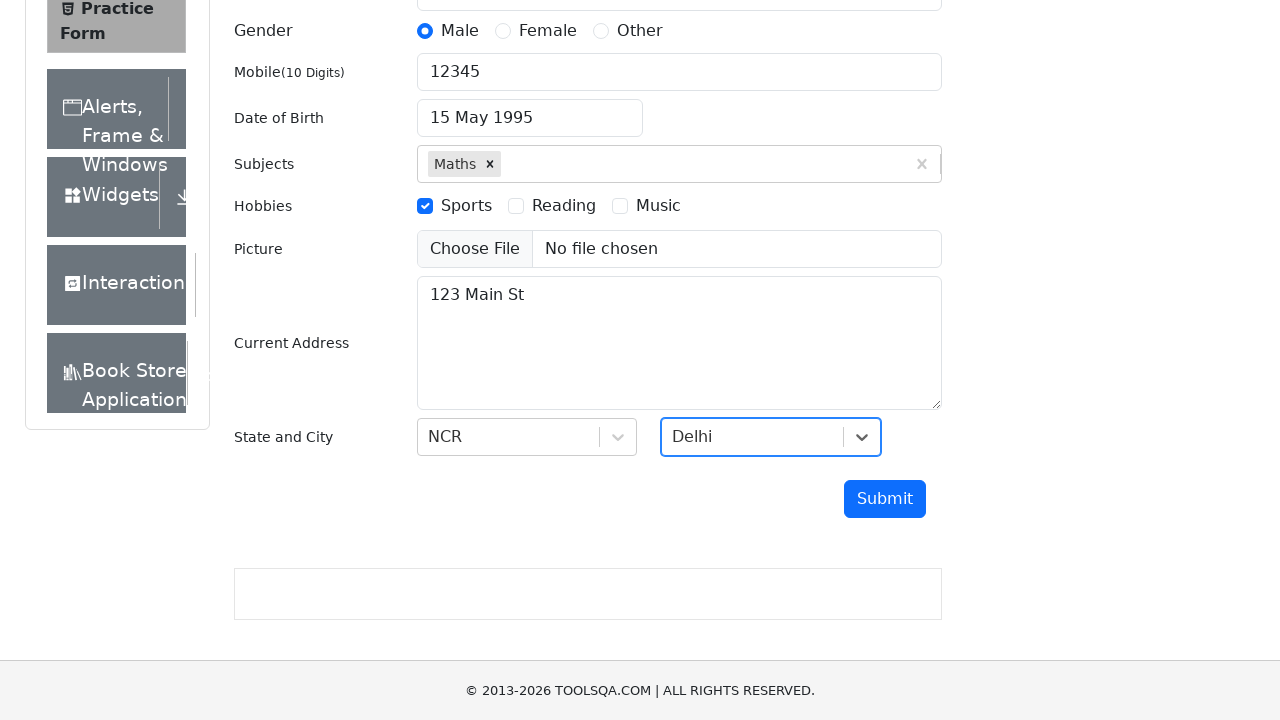

Clicked submit button to submit form with invalid mobile number at (885, 499) on #submit
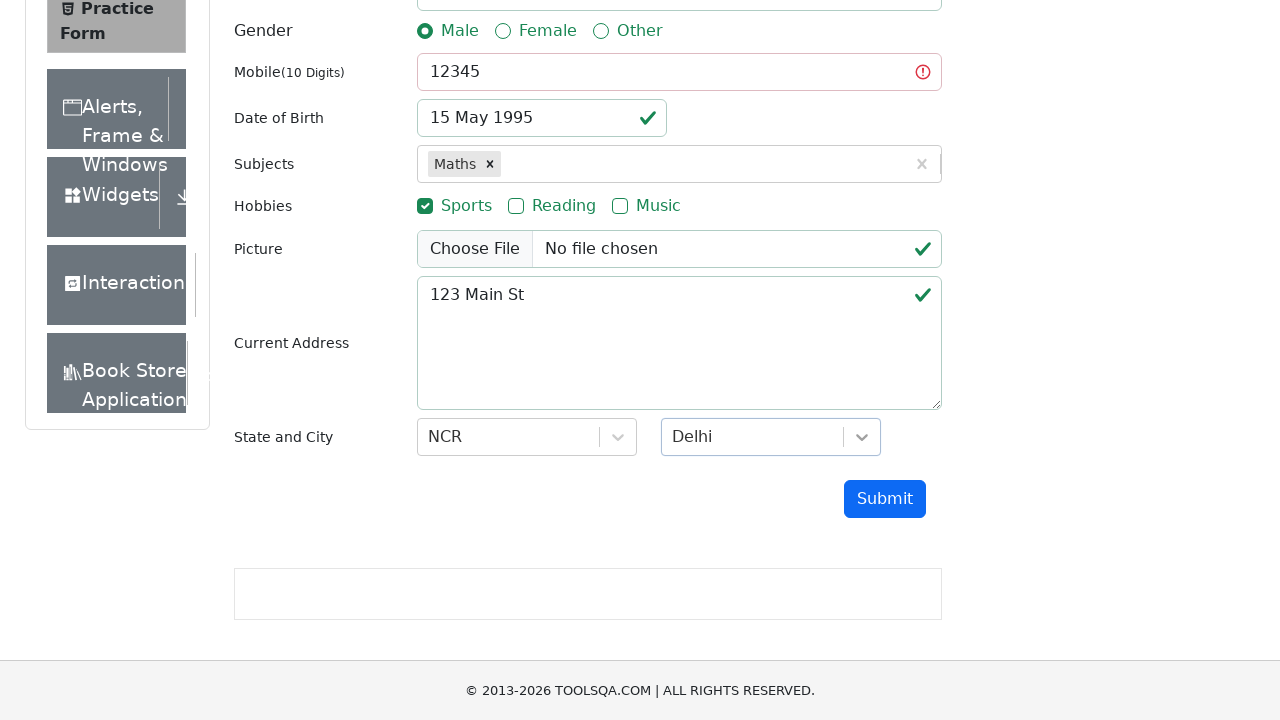

Waited for validation feedback - form validation should trigger error for invalid mobile number
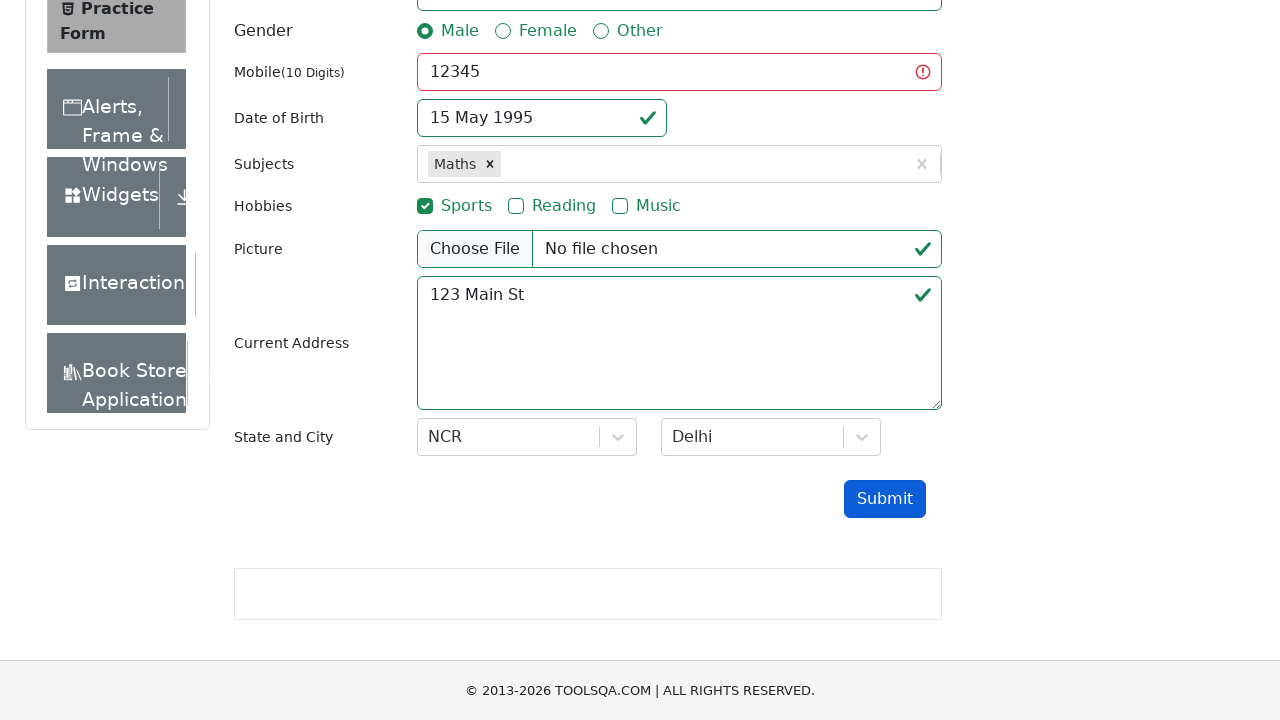

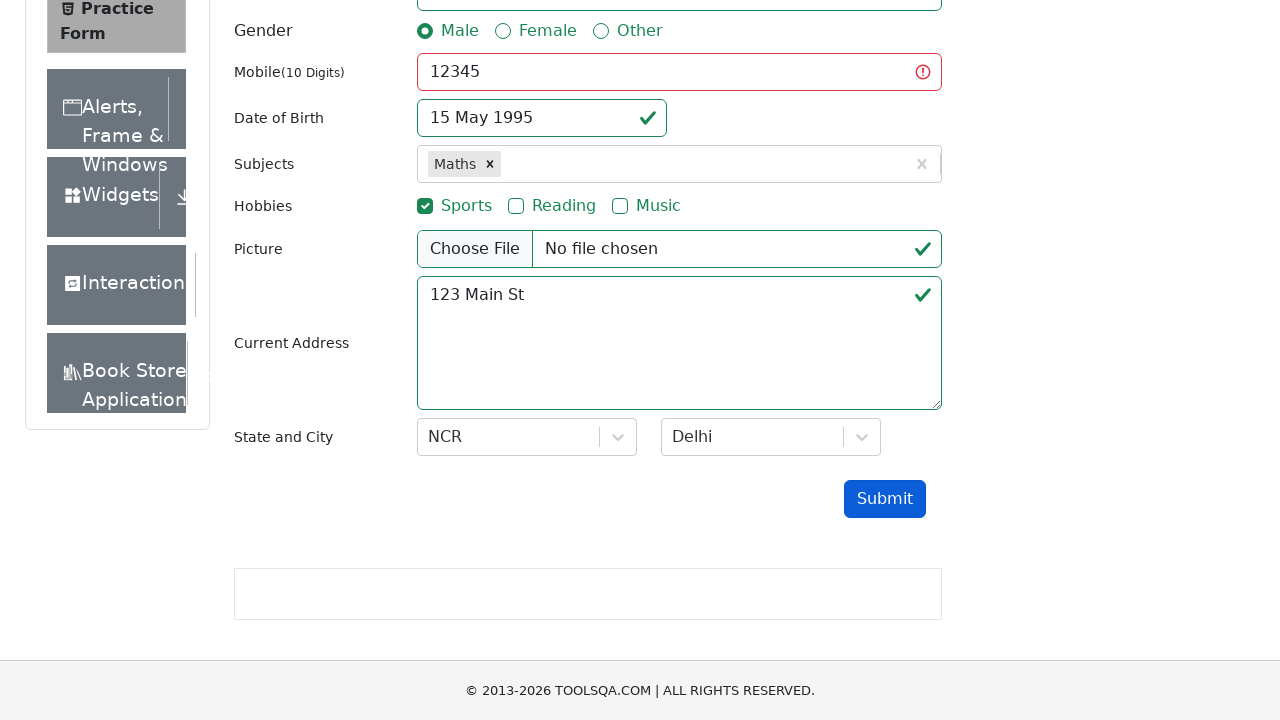